Tests browser window manipulation by resizing the window to 300x300, maximizing it, and repositioning it to coordinates (400, 100)

Starting URL: https://gmail.com

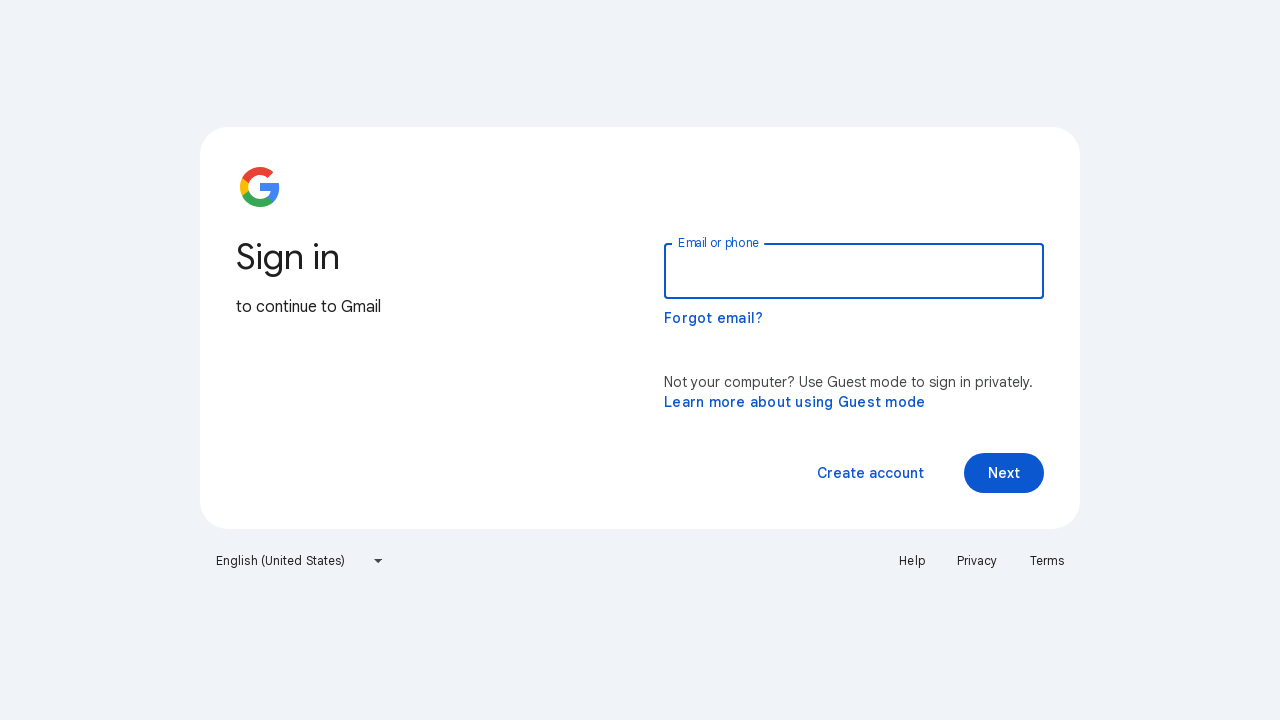

Navigated to https://gmail.com
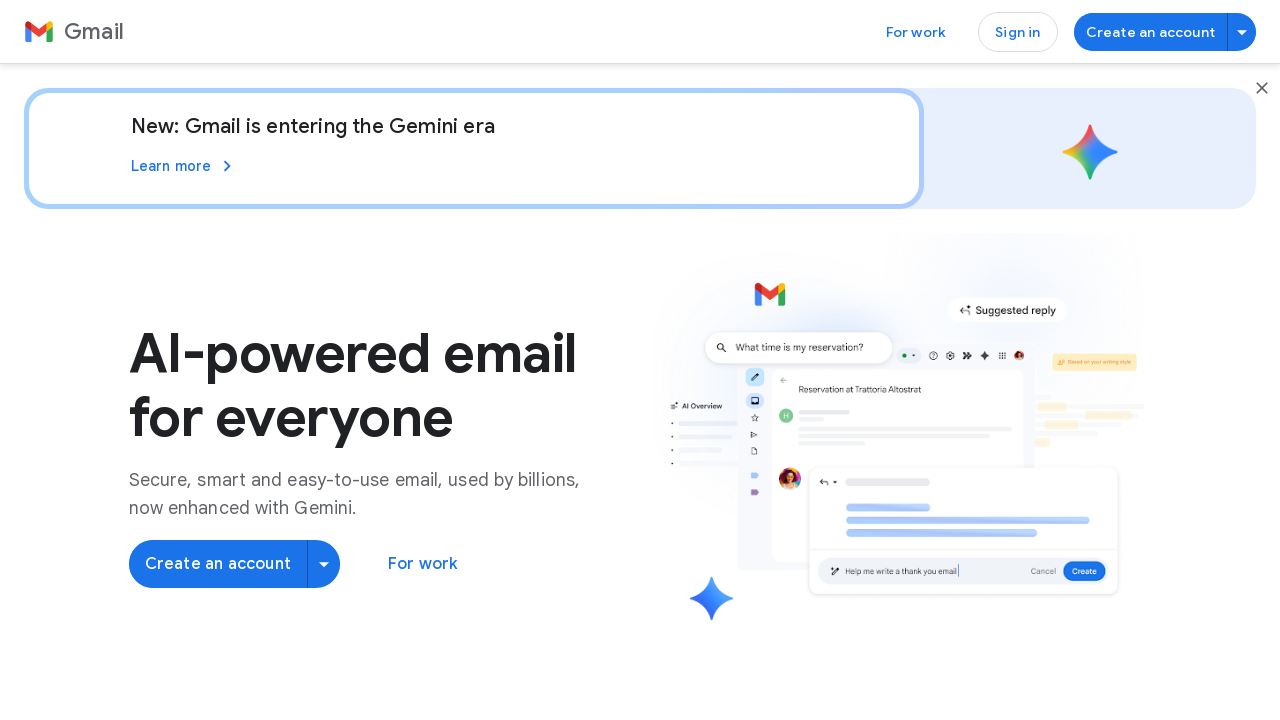

Resized browser window to 300x300 pixels
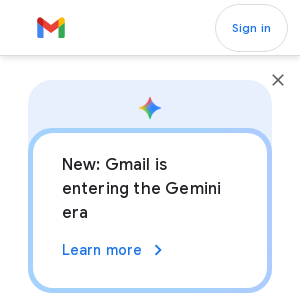

Maximized browser window to 1920x1080 pixels
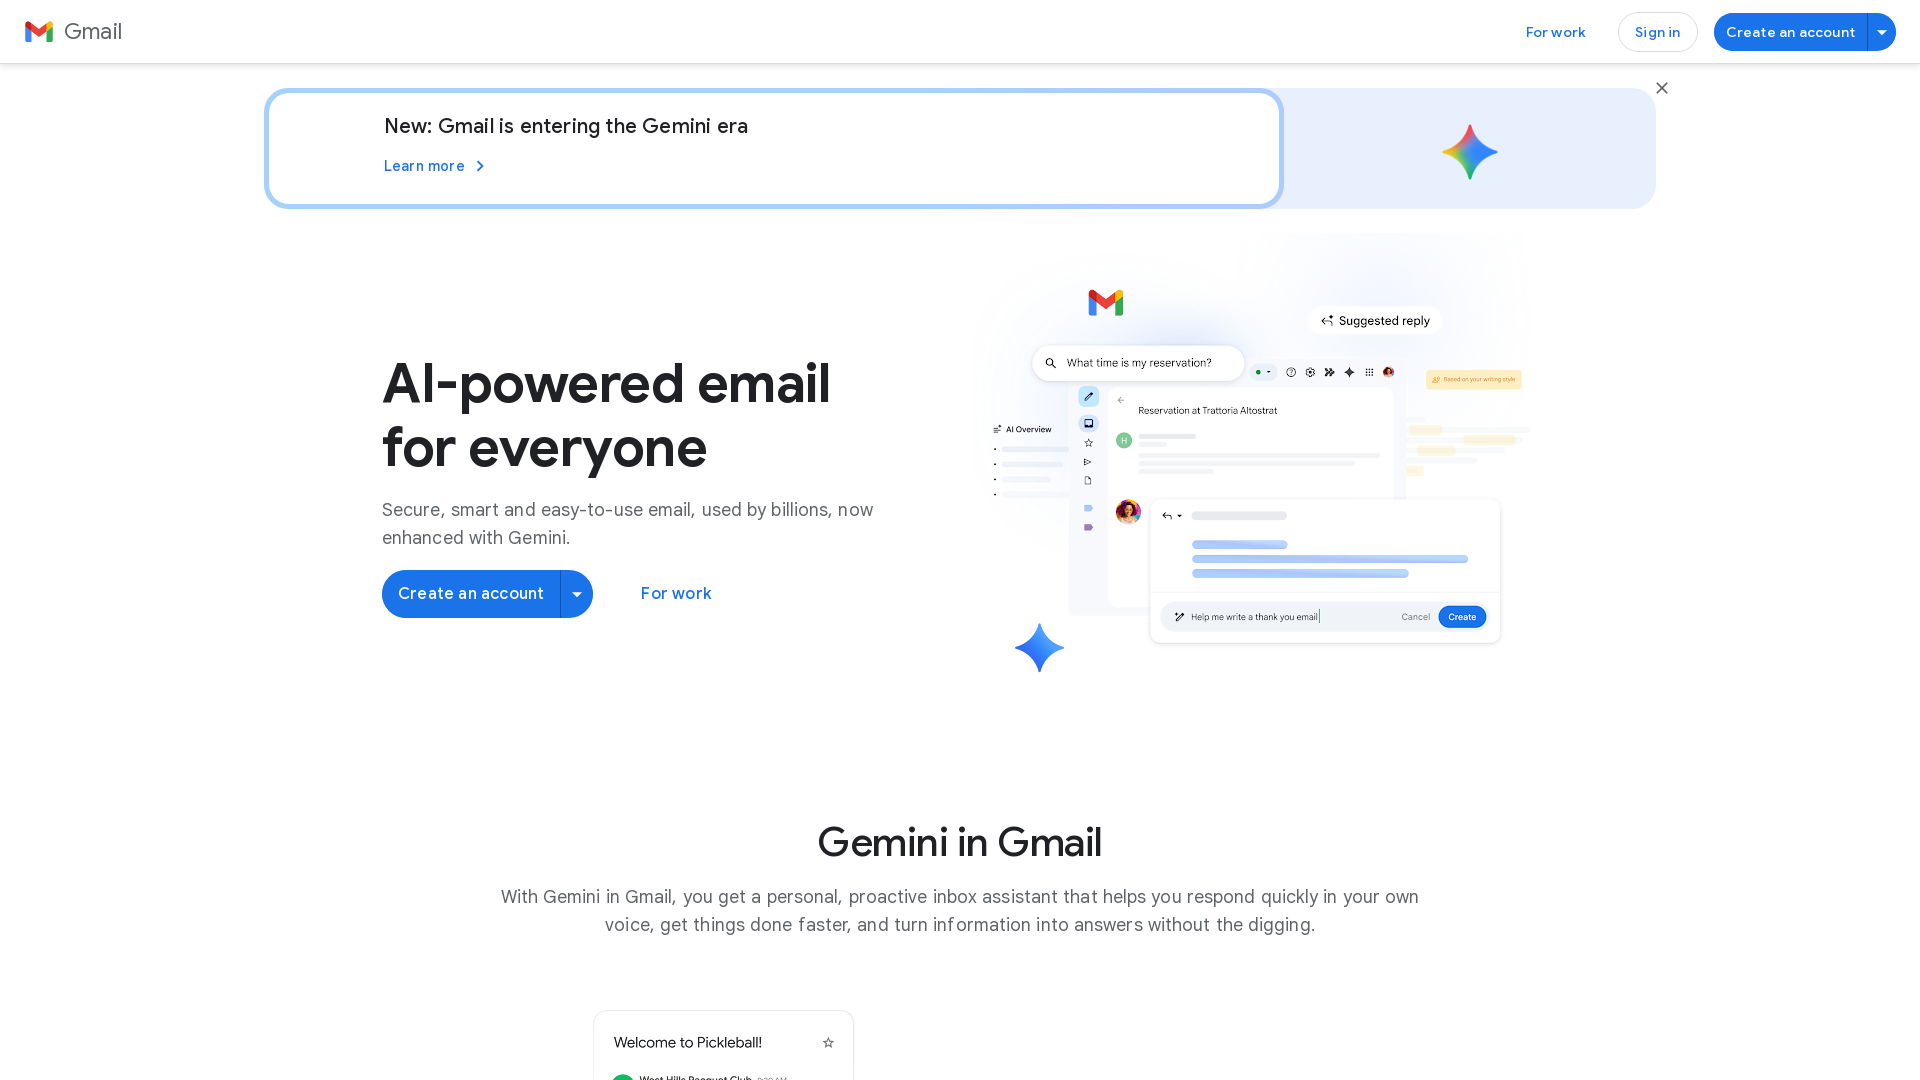

Waited for page to reach domcontentloaded state
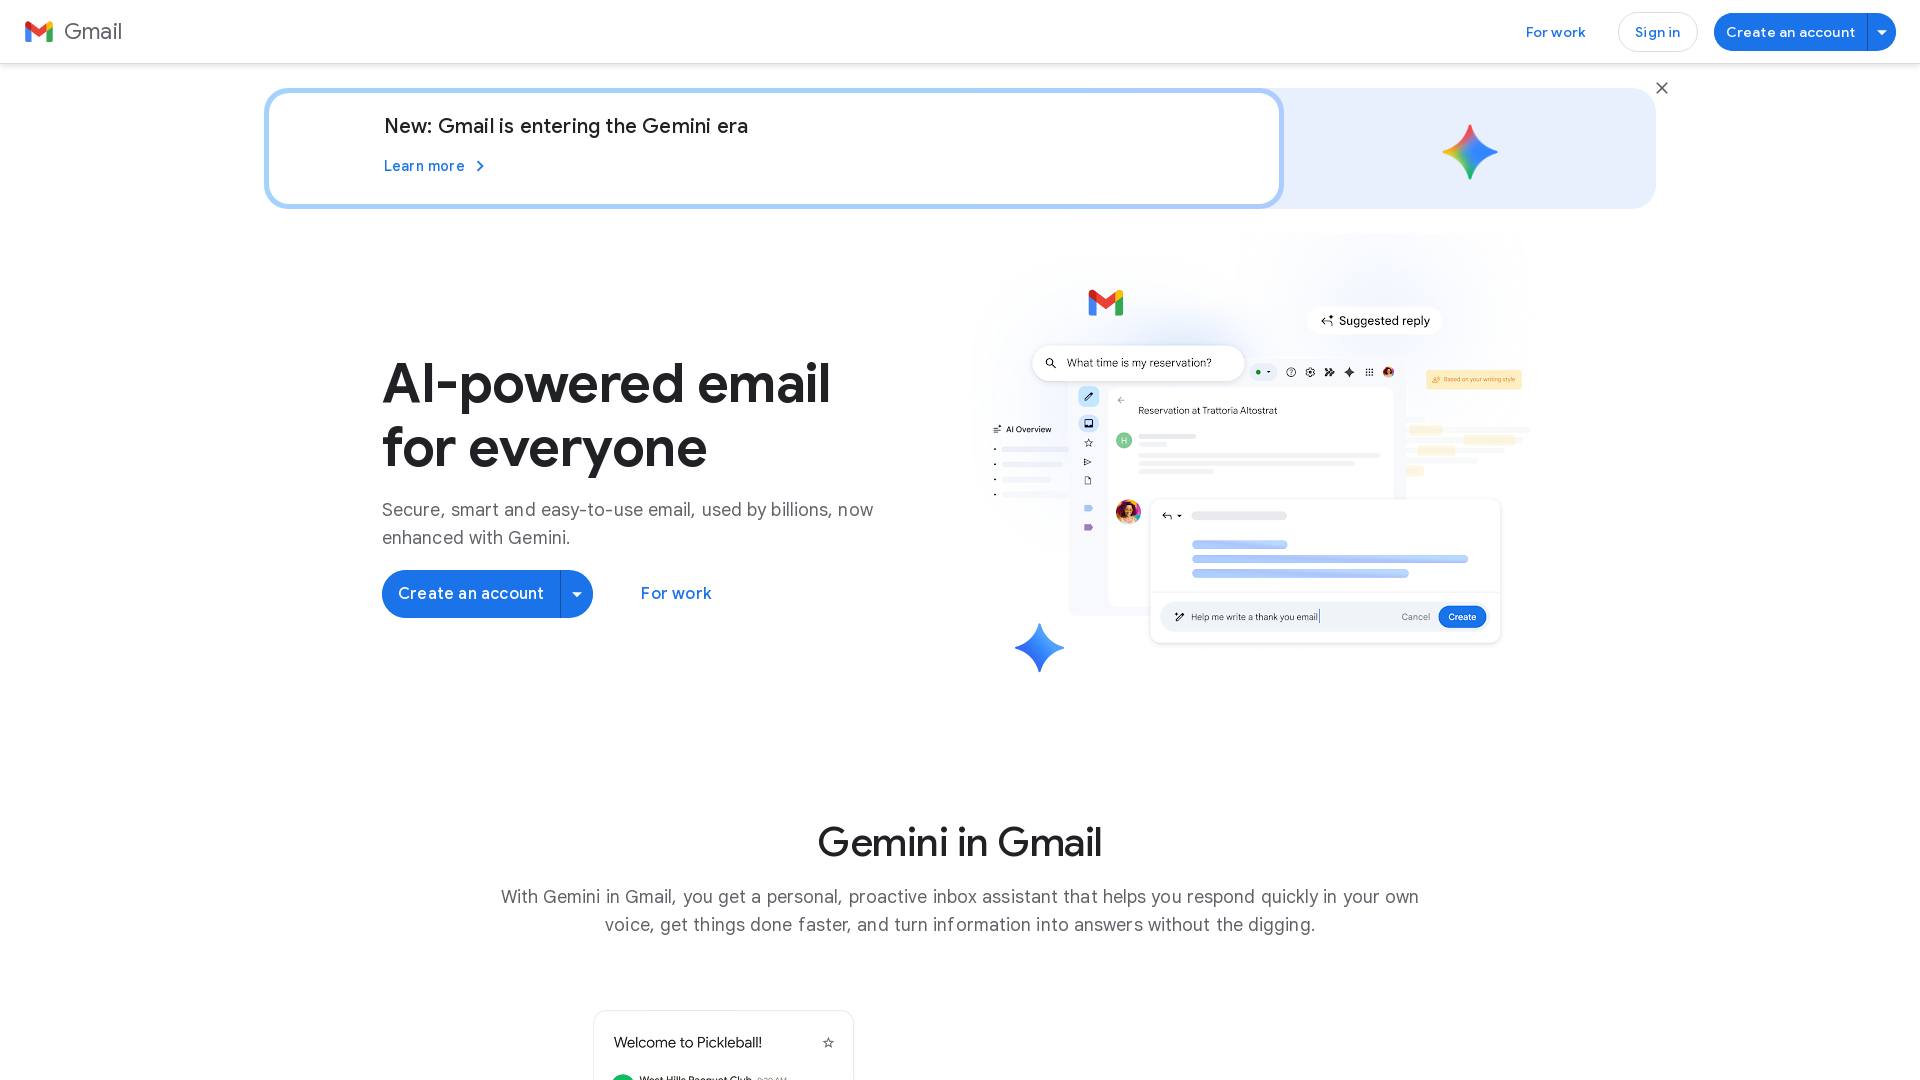

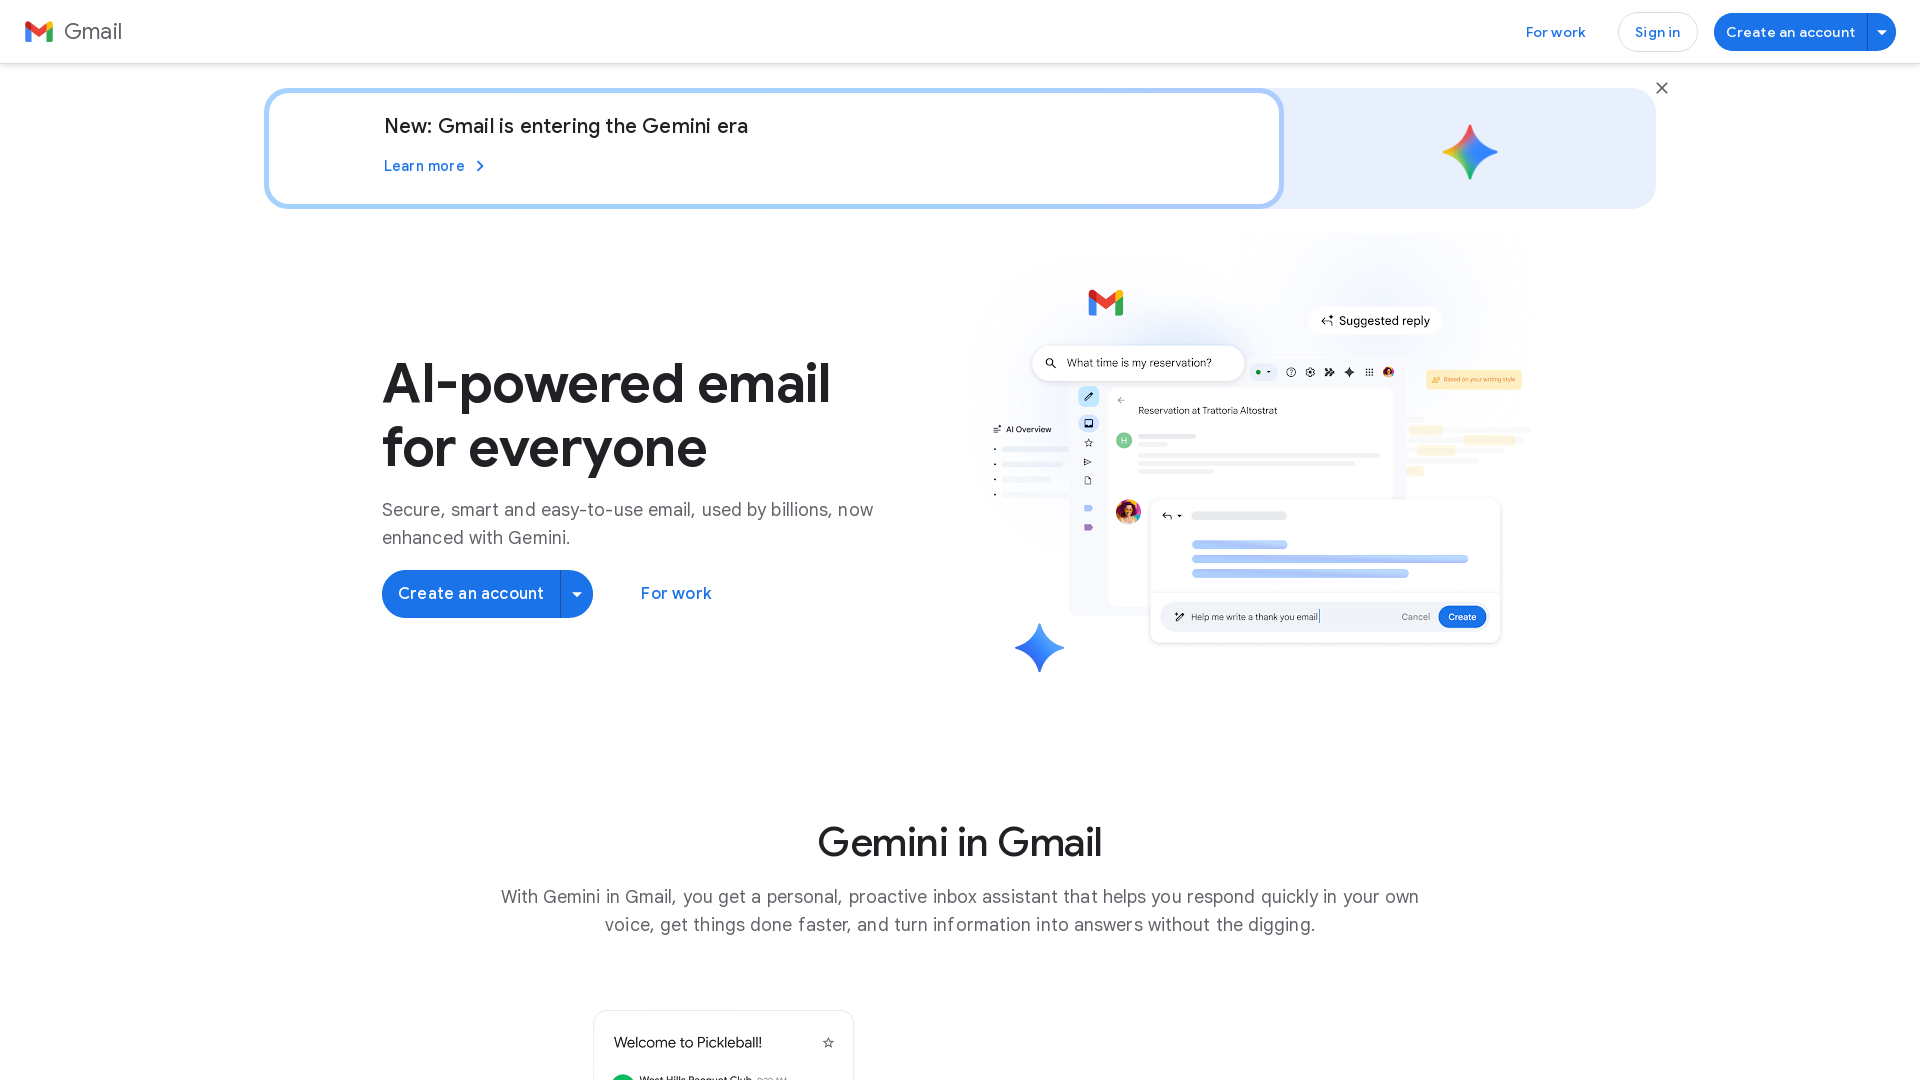